Navigates to a medical department page on 91160.com and extracts the HTML content of the page

Starting URL: https://www.91160.com/dep/show/depid-3826.html

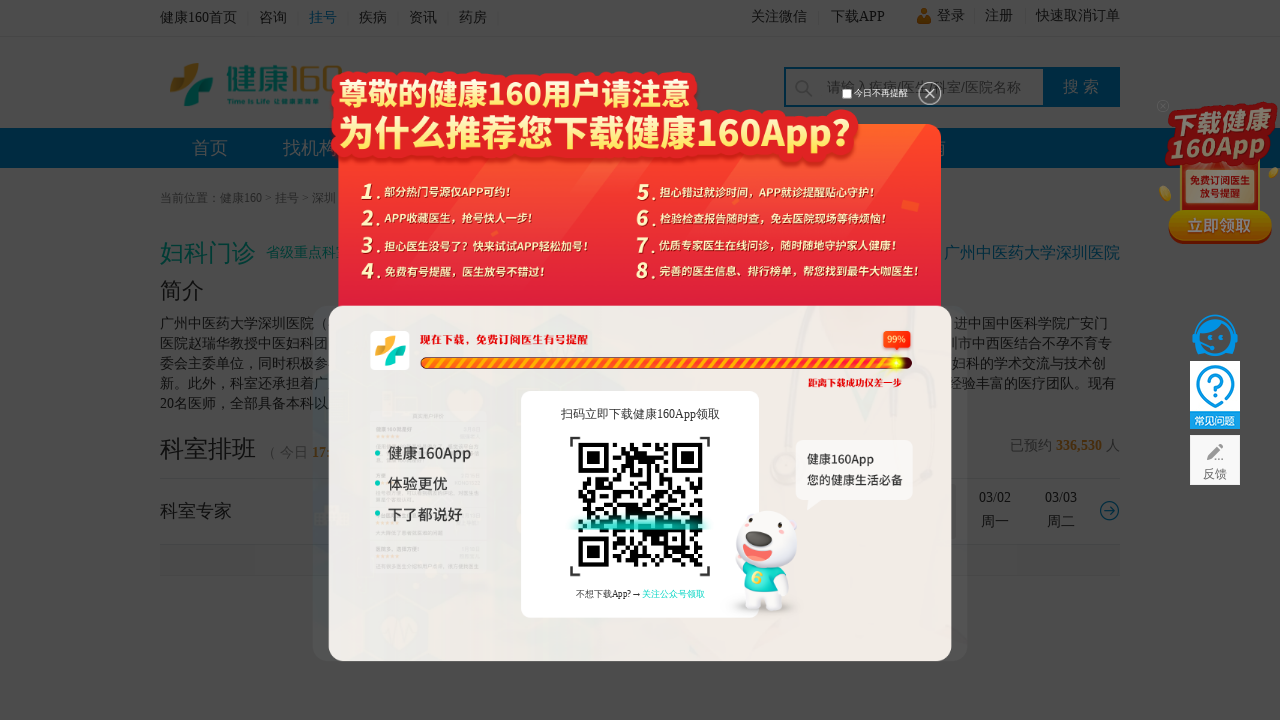

Waited for HTML element to load on medical department page
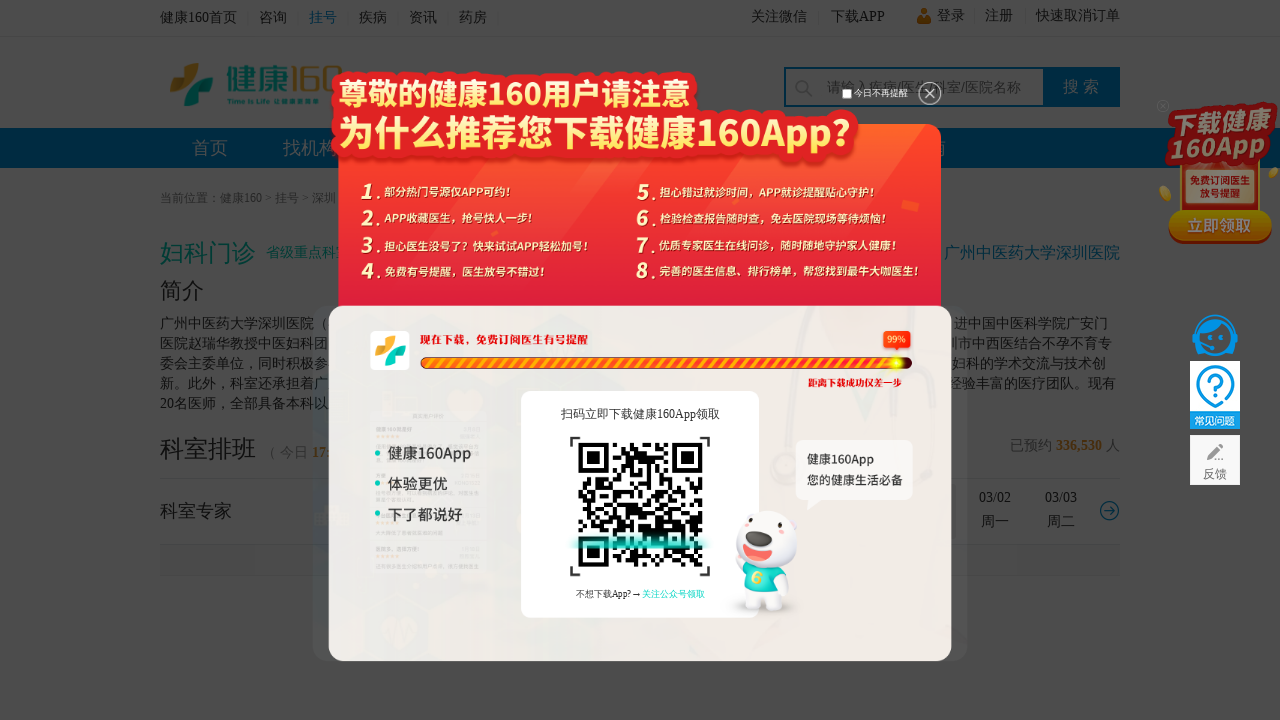

Located HTML element on the page
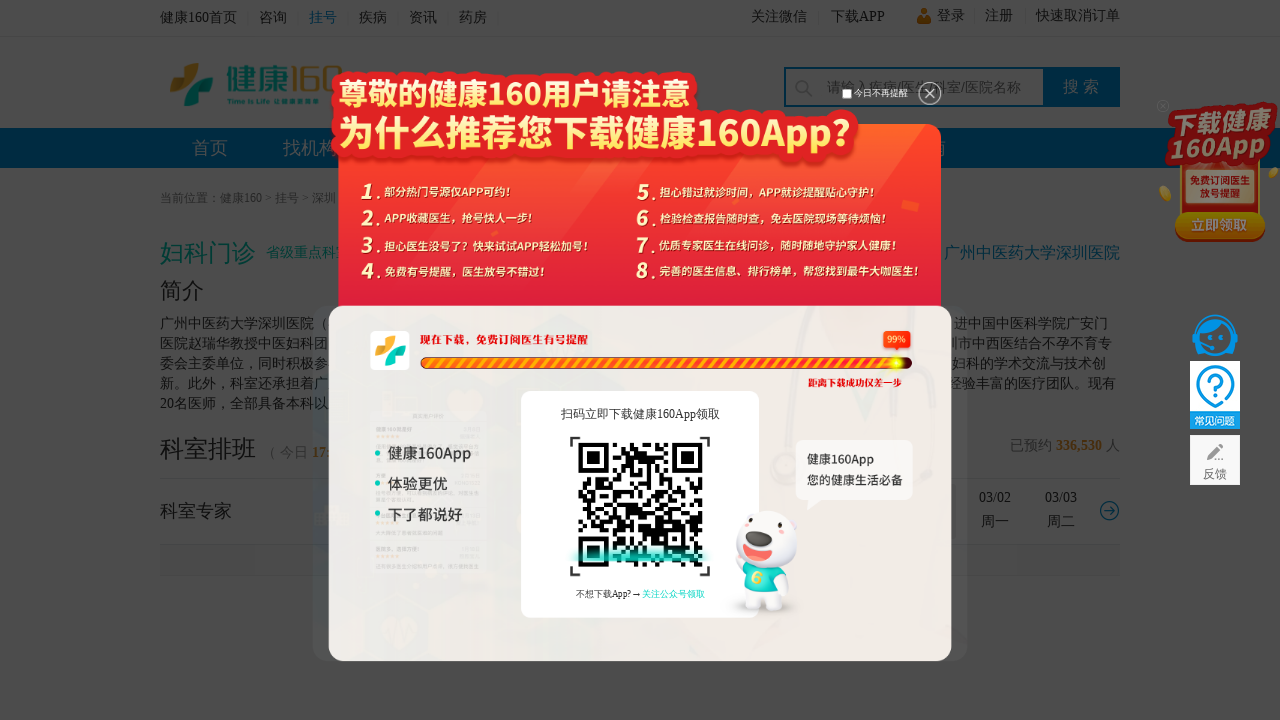

Extracted HTML content from medical department page
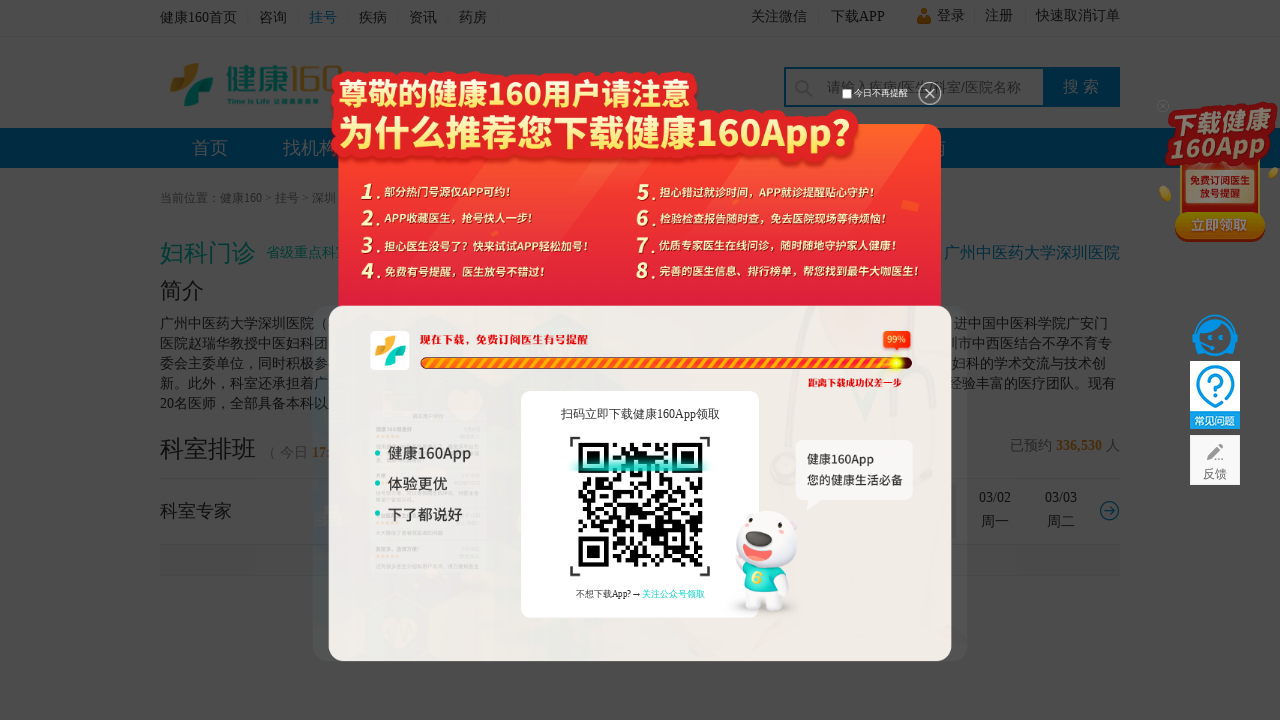

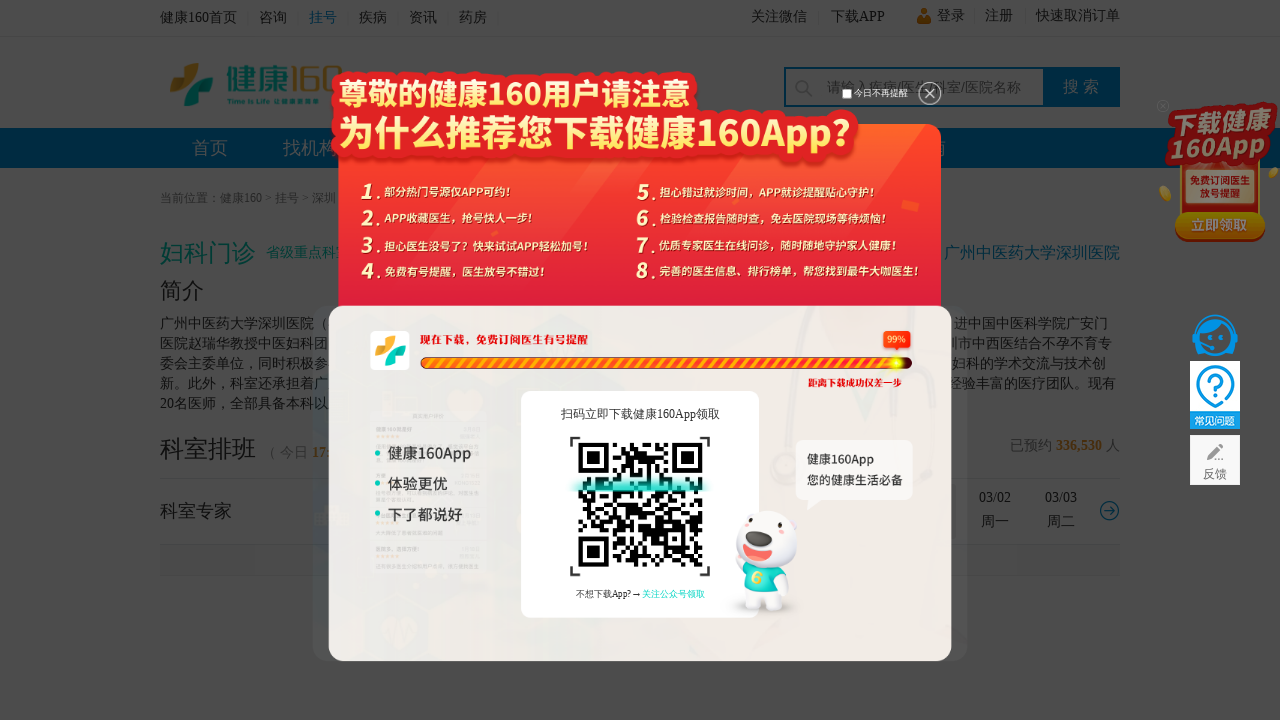